Tests adding carrot to cart by iterating through products and finding the one that includes 'Carrot'

Starting URL: https://rahulshettyacademy.com/seleniumPractise/#/

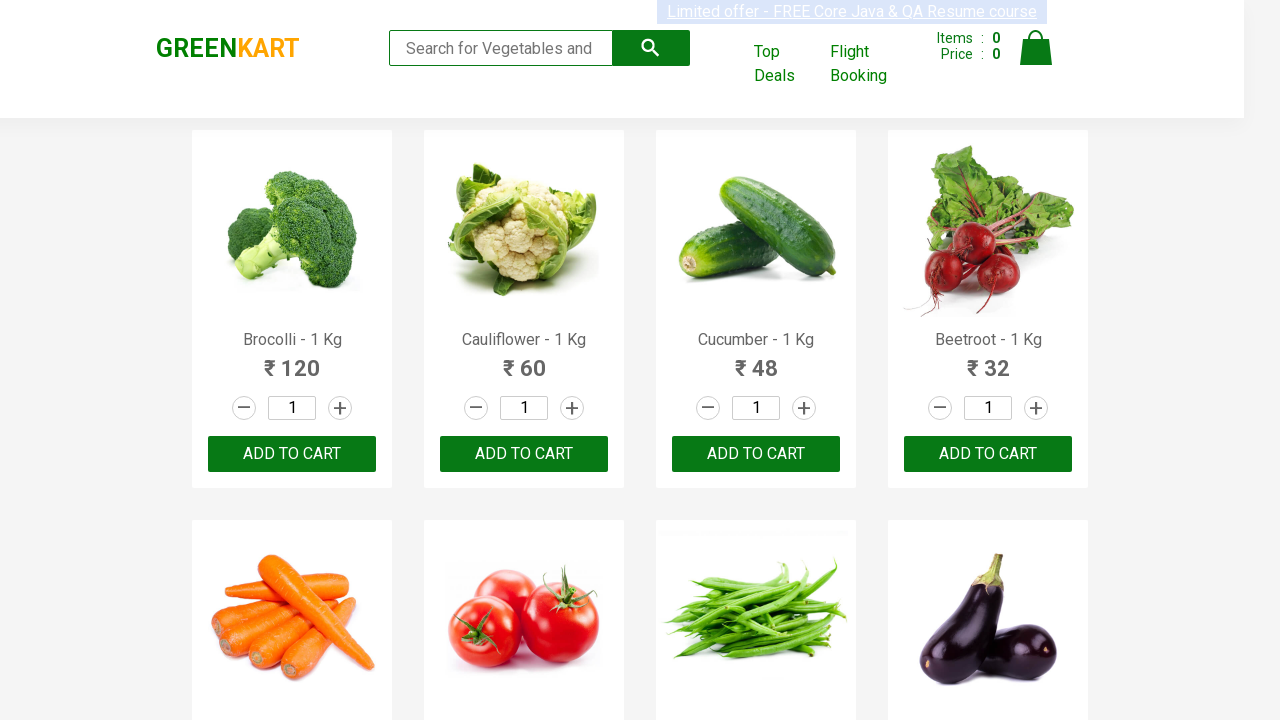

Filled search field with 'ca' to find carrots on .search-keyword
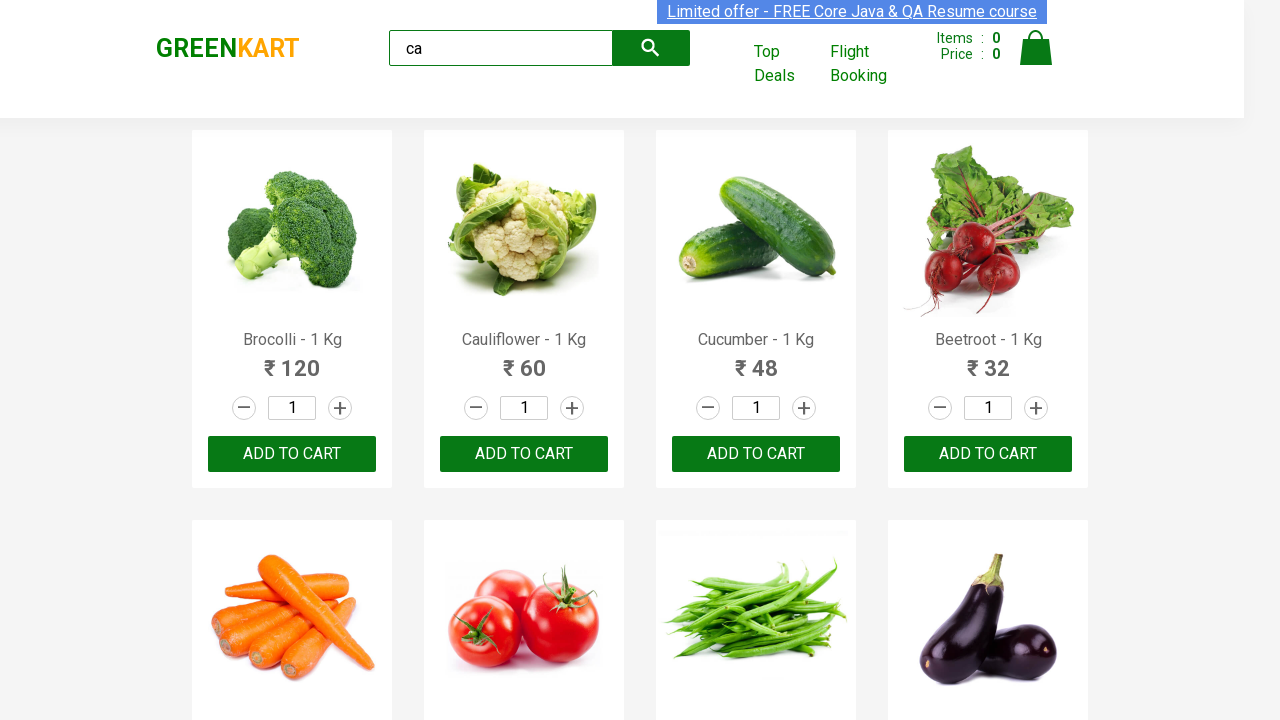

Waited for products to load
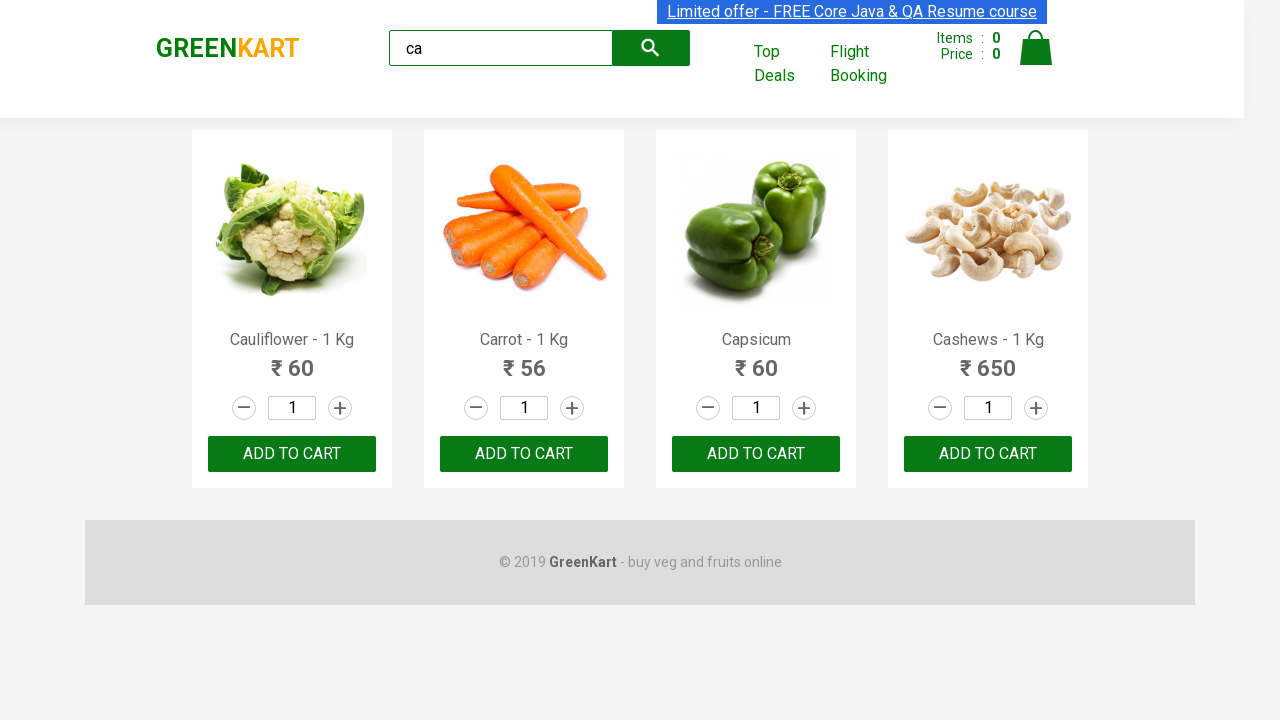

Retrieved all product elements from the page
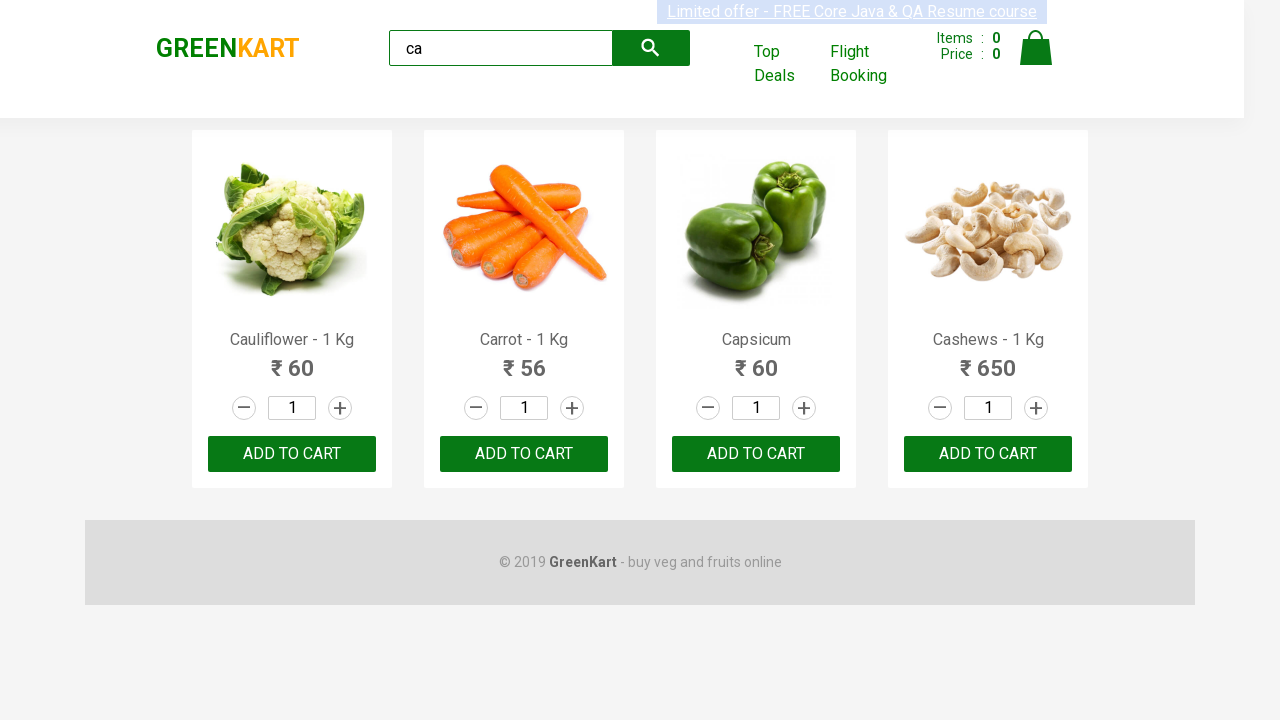

Retrieved product name: Cauliflower - 1 Kg
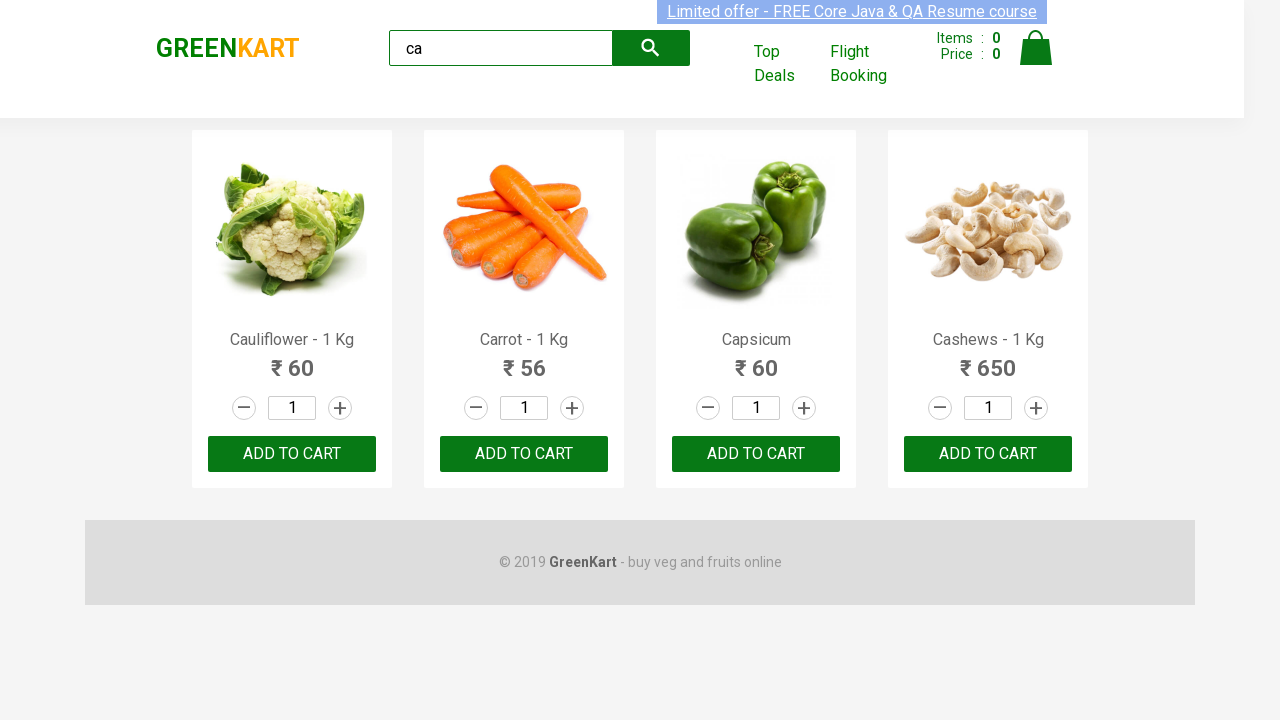

Retrieved product name: Carrot - 1 Kg
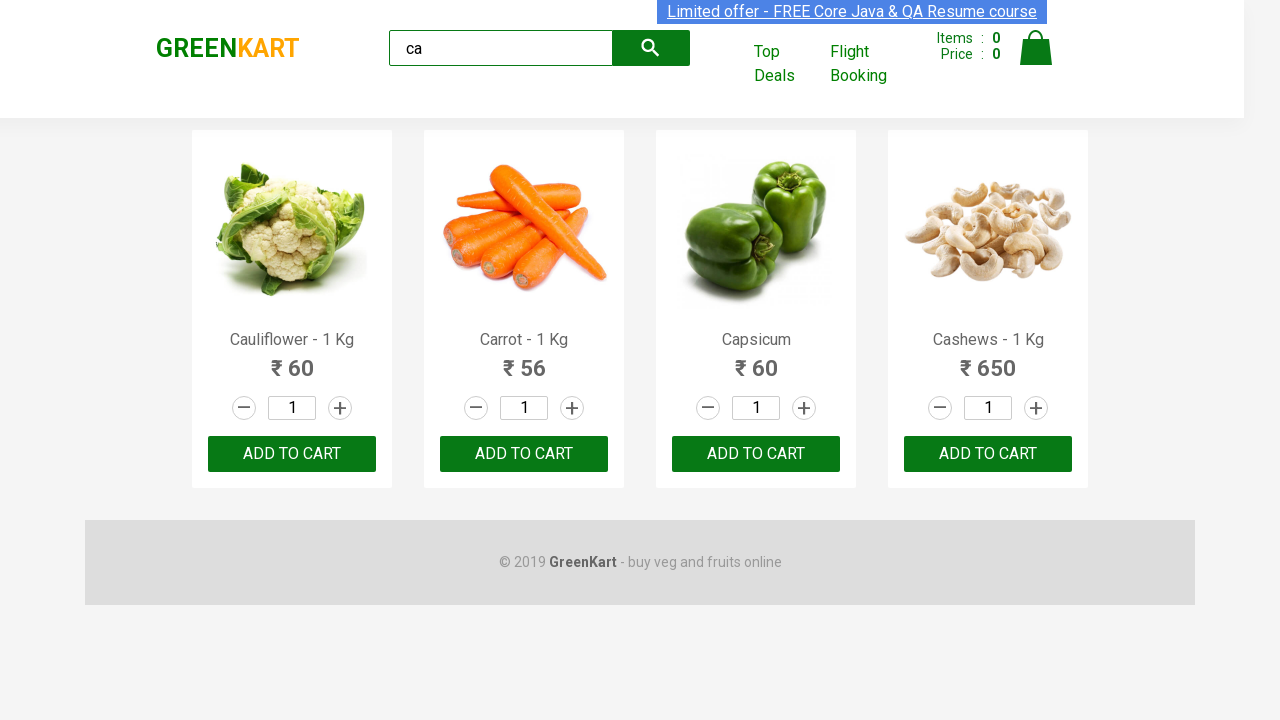

Clicked ADD TO CART button for Carrot product at (524, 454) on .products .product >> nth=1 >> button:has-text("ADD TO CART")
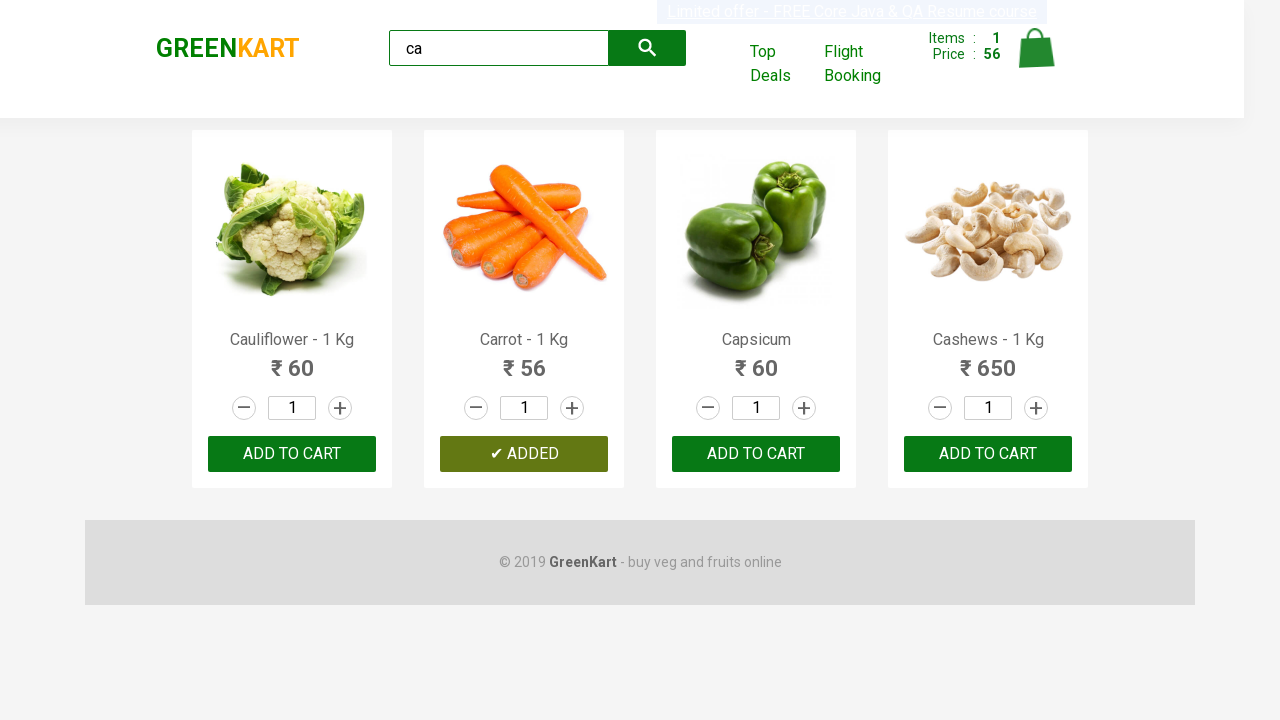

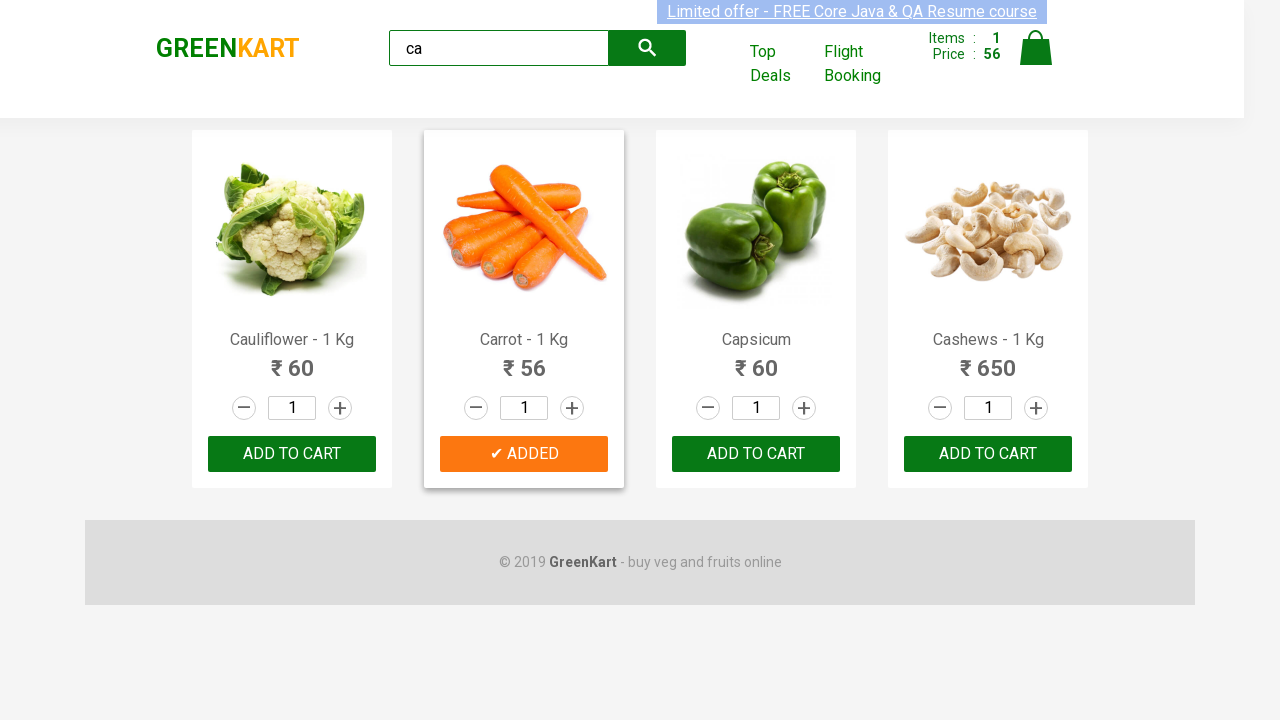